Tests right-click context menu functionality by performing a context click on a button and navigating the menu with arrow keys

Starting URL: https://swisnl.github.io/jQuery-contextMenu/demo.html

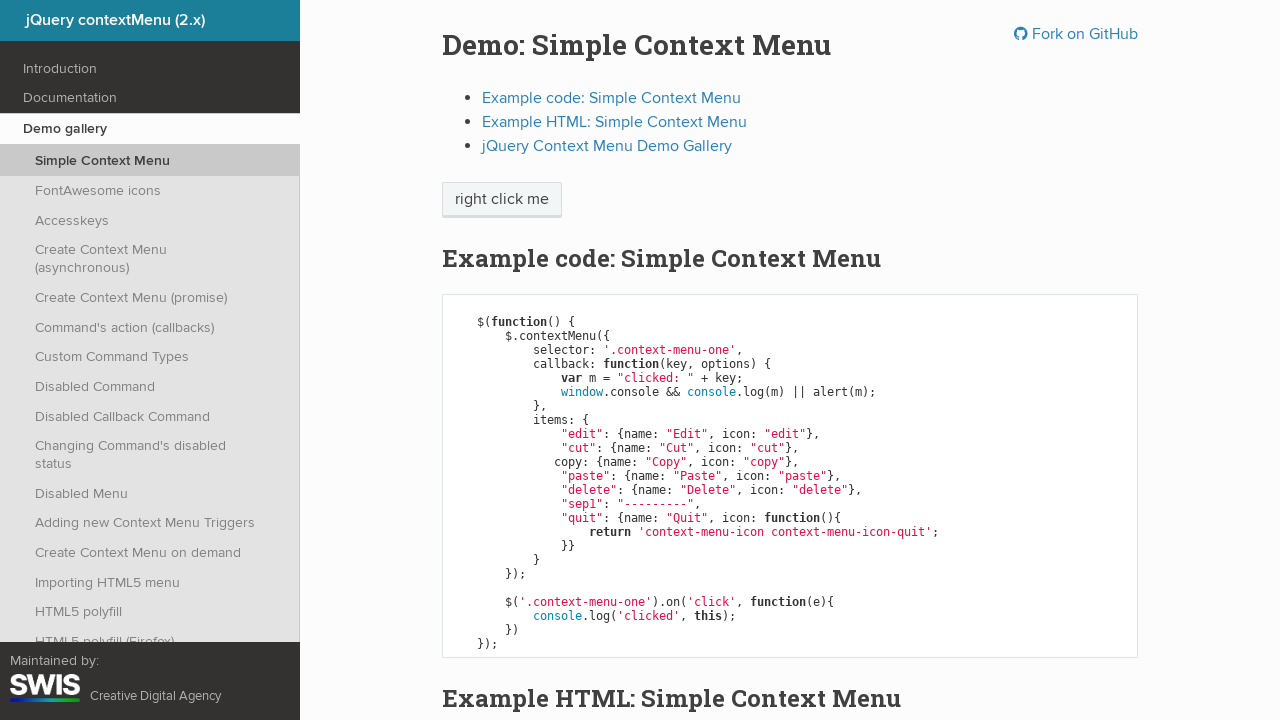

Right-clicked on 'right click me' button to open context menu at (502, 200) on xpath=//span[text()='right click me']
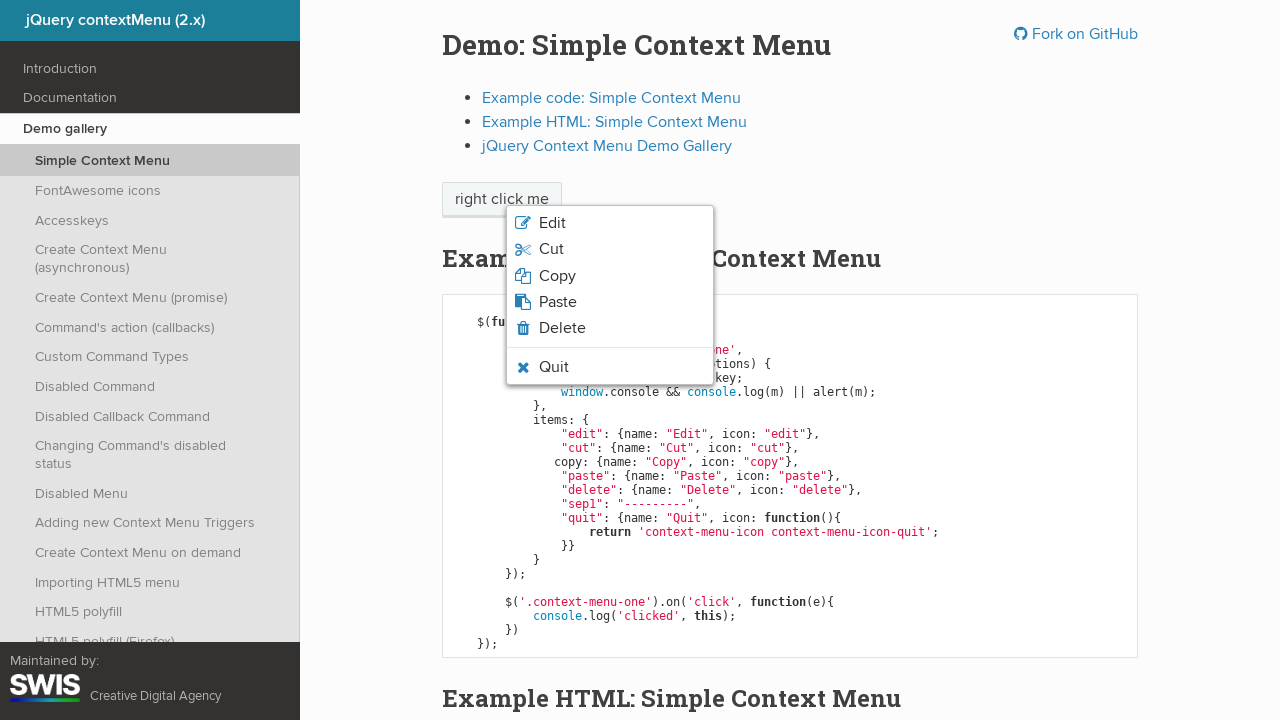

Pressed ArrowDown to navigate down in context menu
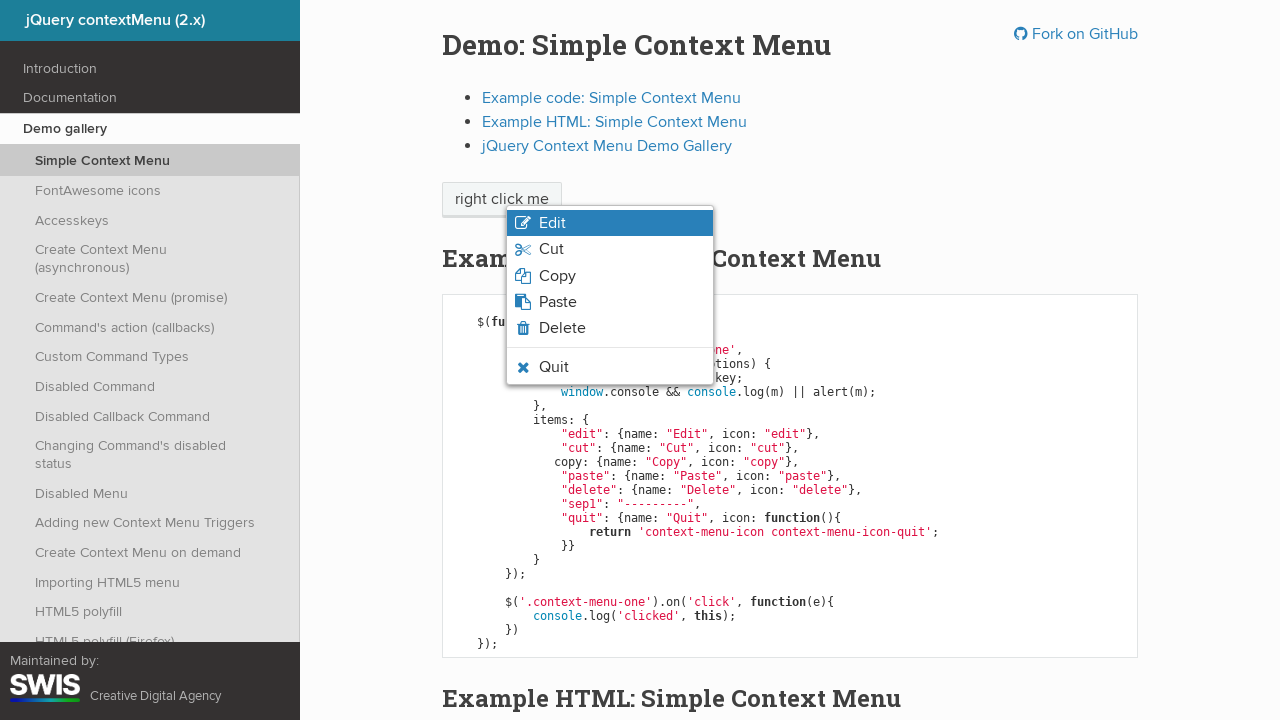

Pressed ArrowDown again to navigate further down in context menu
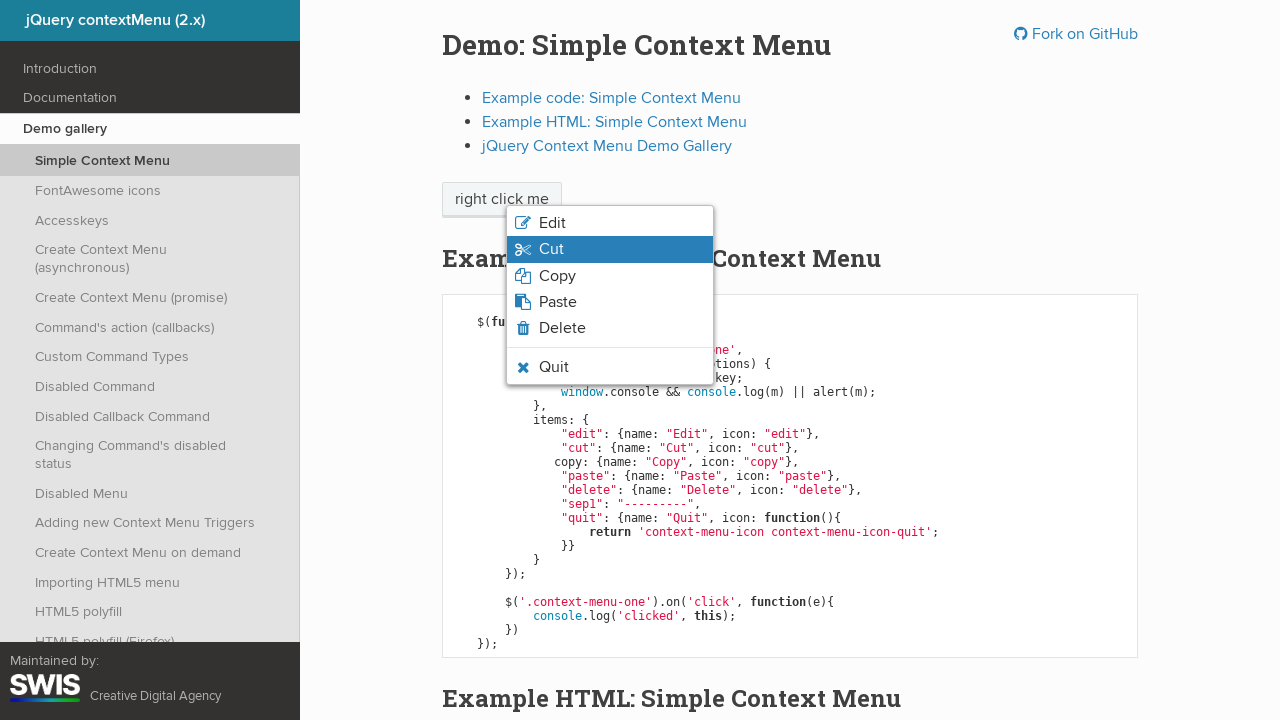

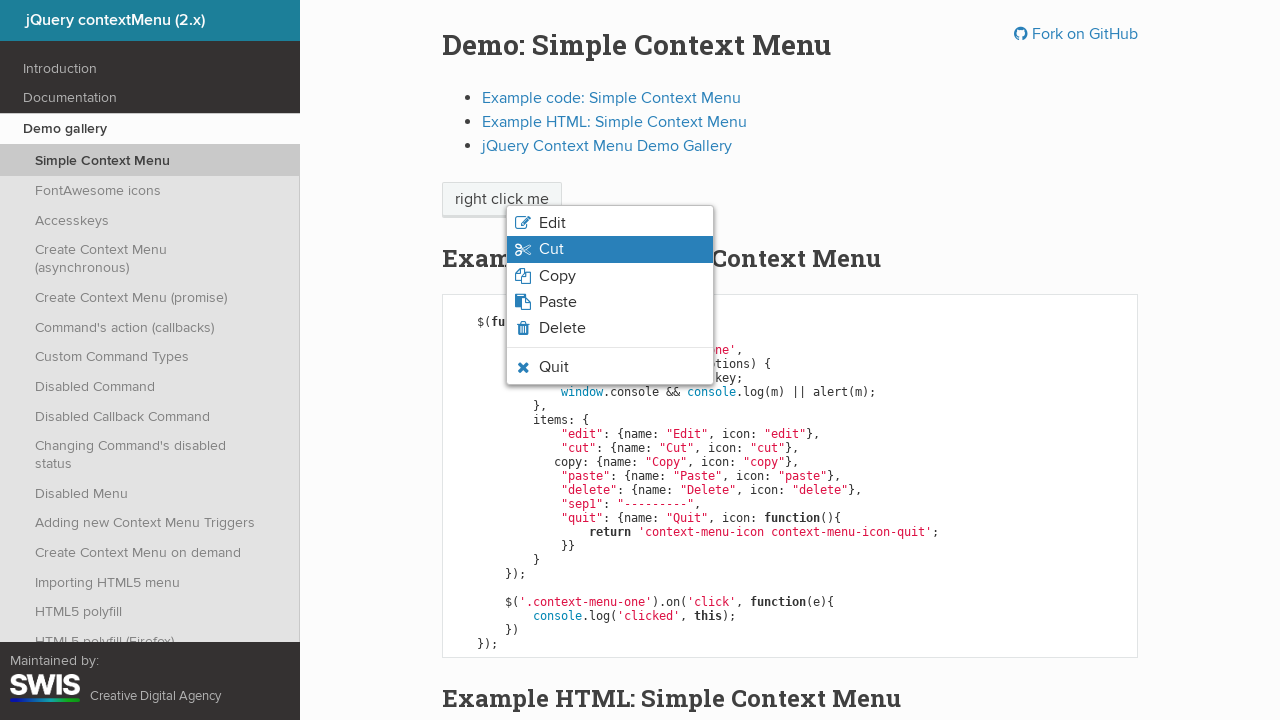